Tests entering text into a textbox and verifying the value is correctly set

Starting URL: http://saucelabs.com/test/guinea-pig

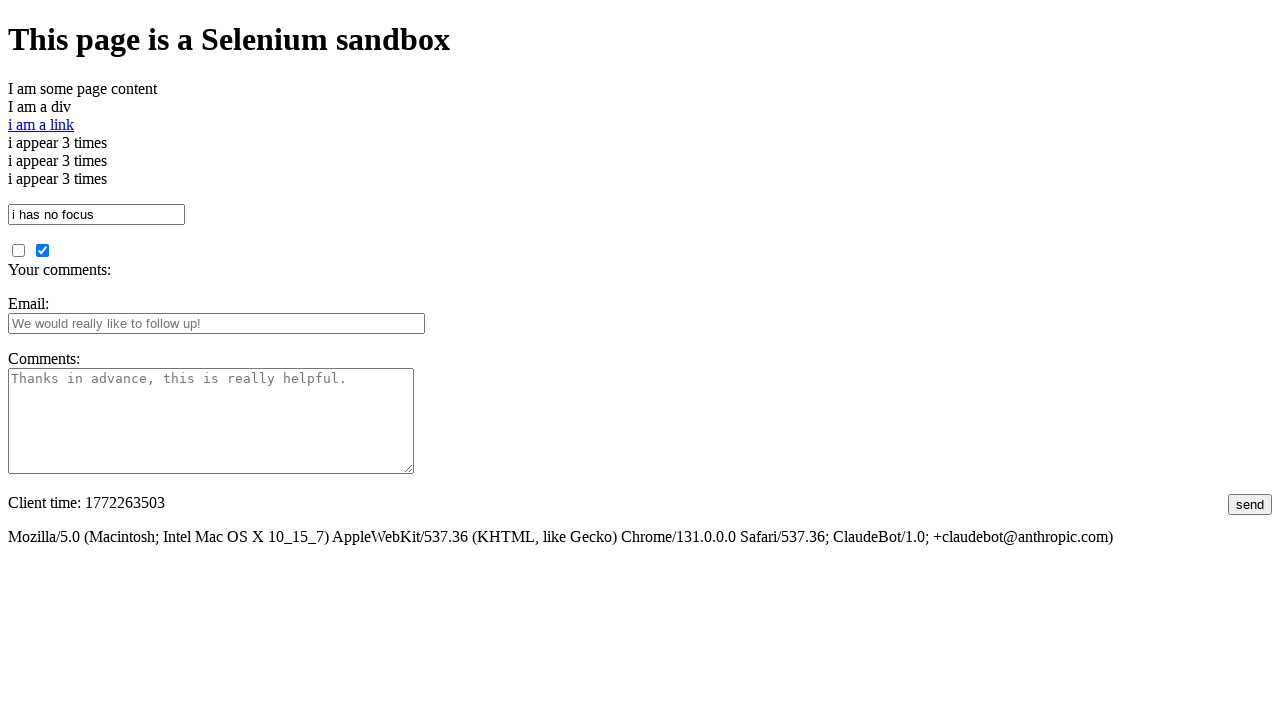

Clicked on textbox to focus it at (96, 214) on #i_am_a_textbox
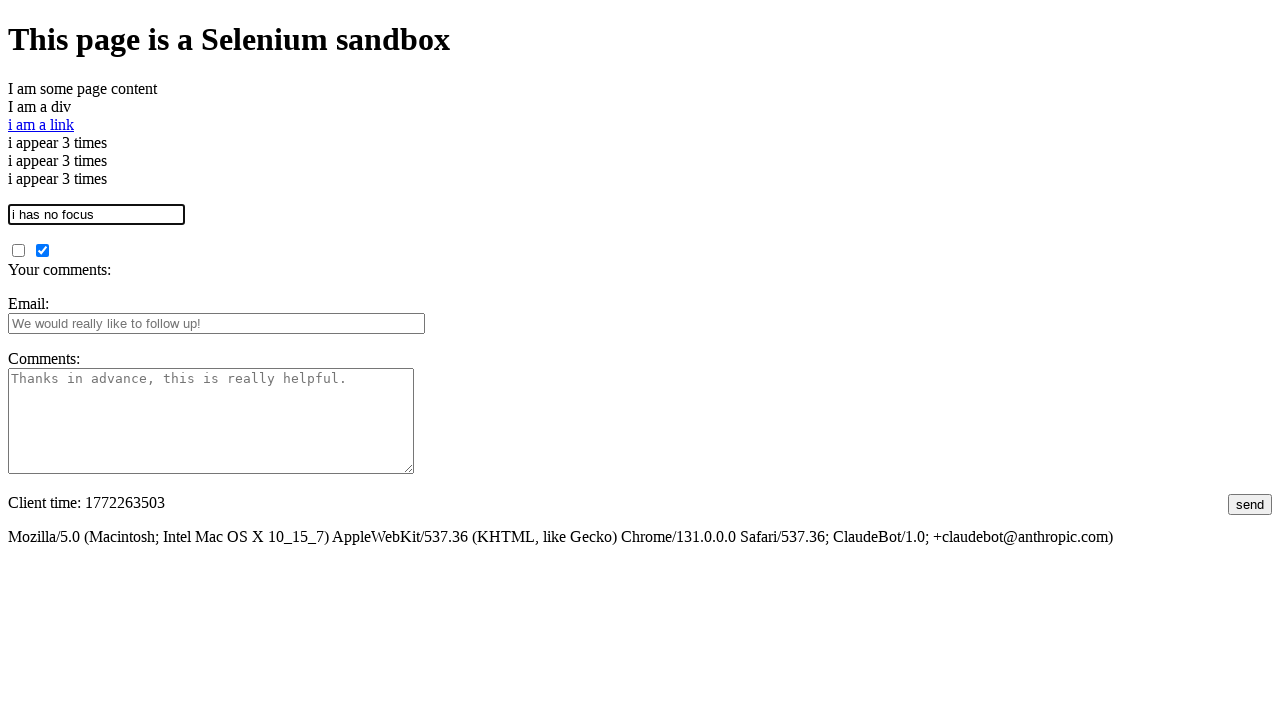

Cleared the textbox on #i_am_a_textbox
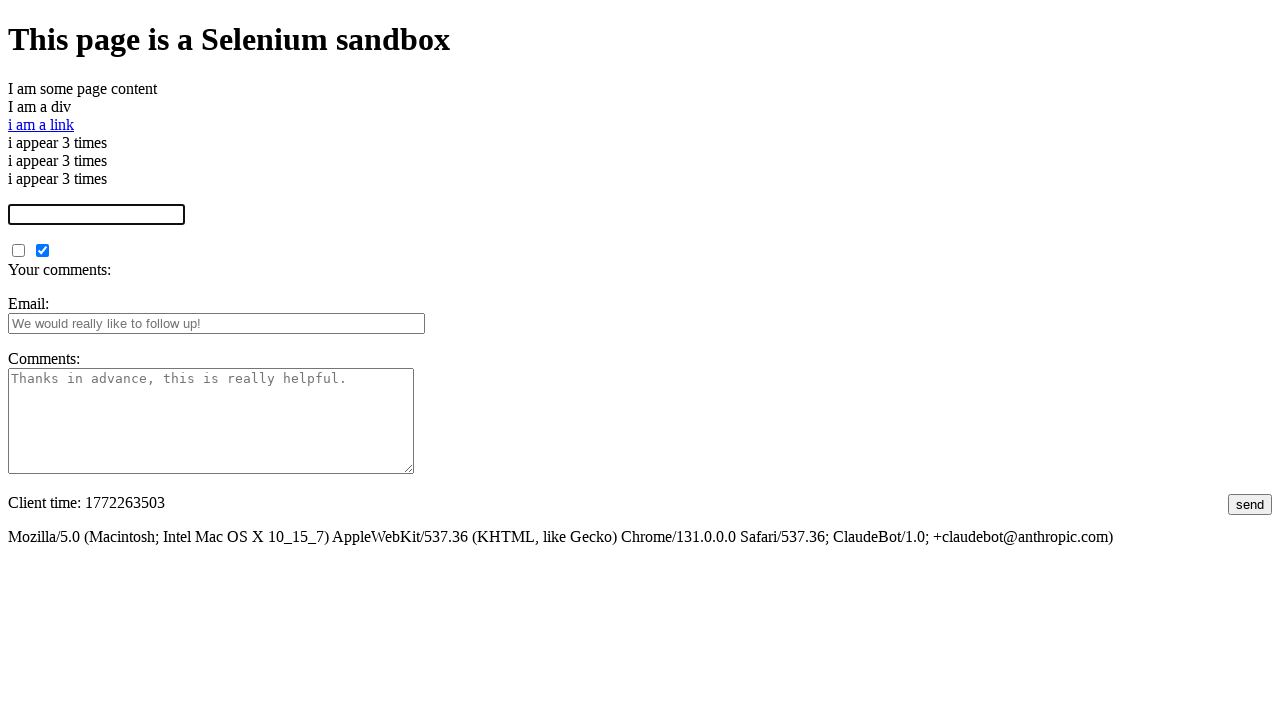

Filled textbox with 'This is some text' on #i_am_a_textbox
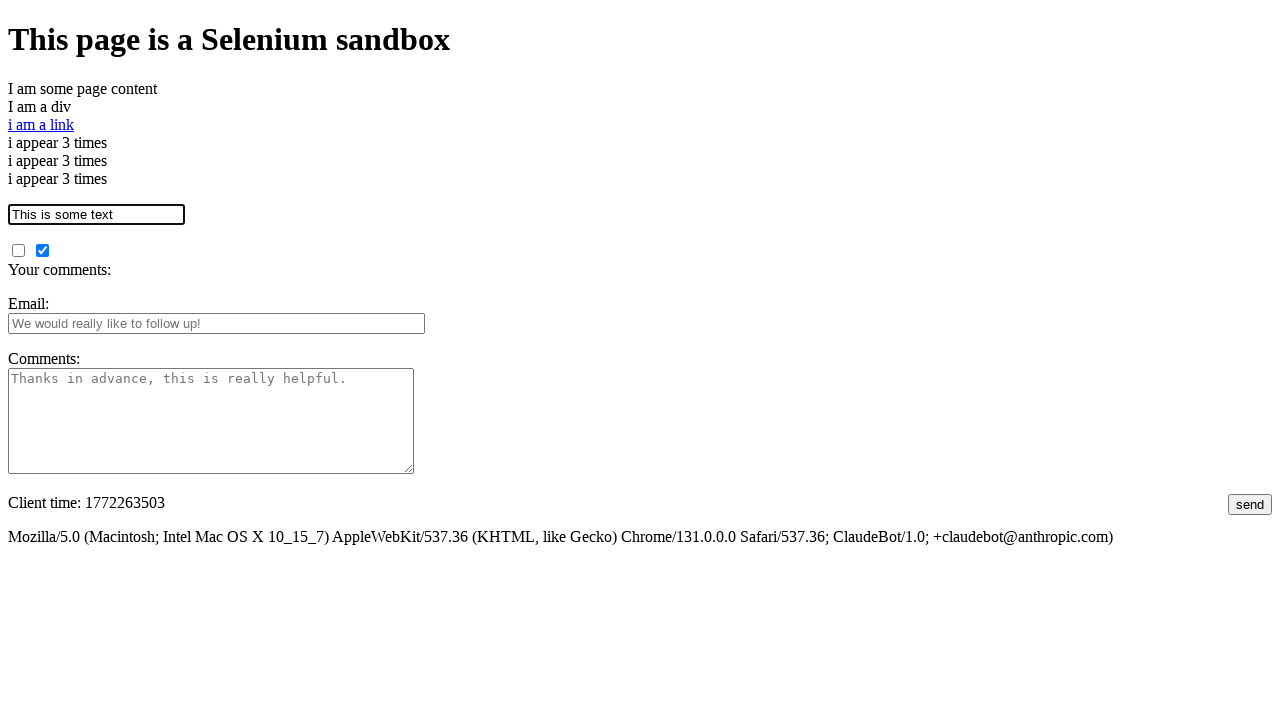

Verified textbox value matches expected text
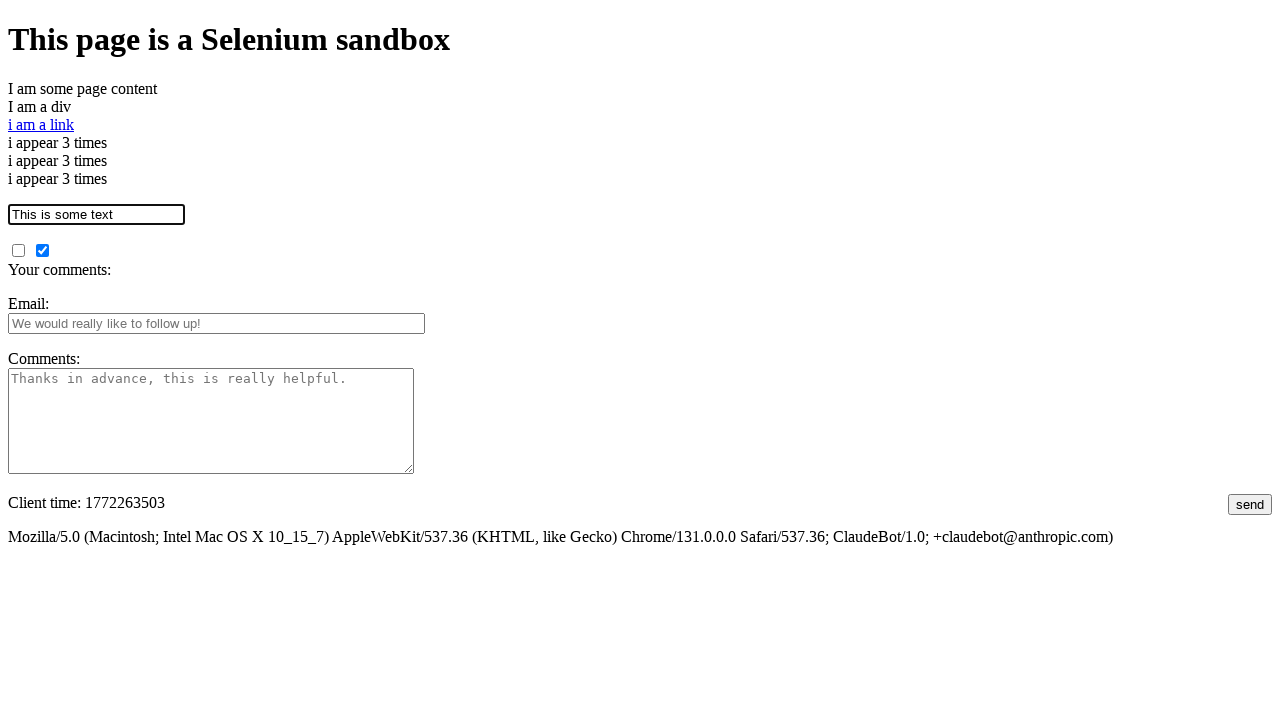

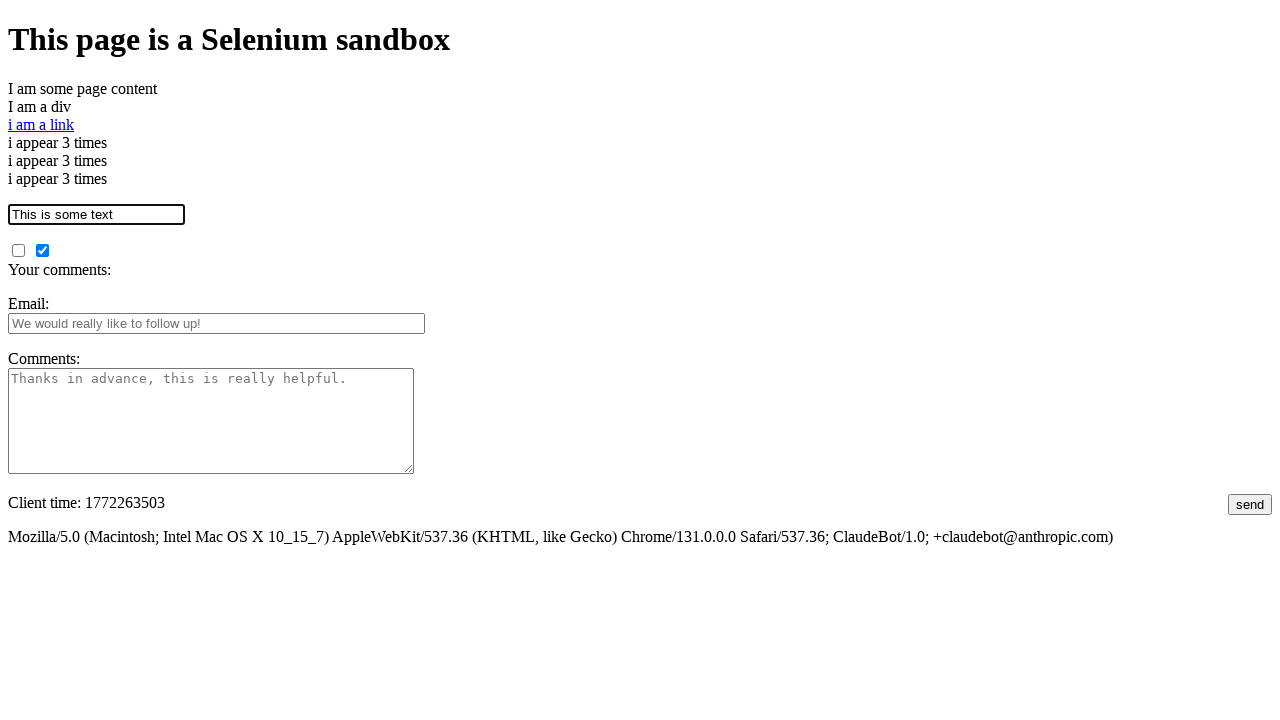